Tests multi-window handling by clicking on Help, Privacy, and Terms links on Google's signup page (which open in new tabs), then switches between the windows to verify each page loads correctly.

Starting URL: https://accounts.google.com/signup/v2/webcreateaccount?hl=en&flowName=GlifWebSignIn&flowEntry=SignUp

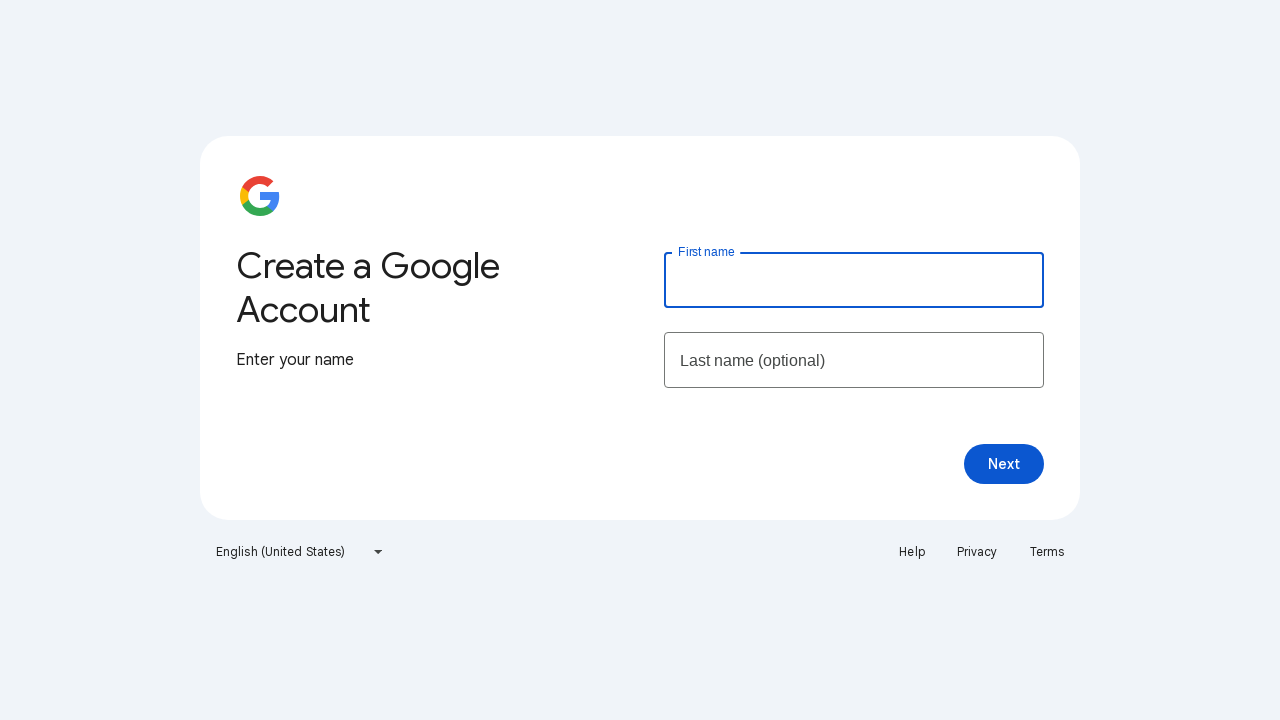

Clicked Help link which opened in a new tab at (912, 552) on text=Help
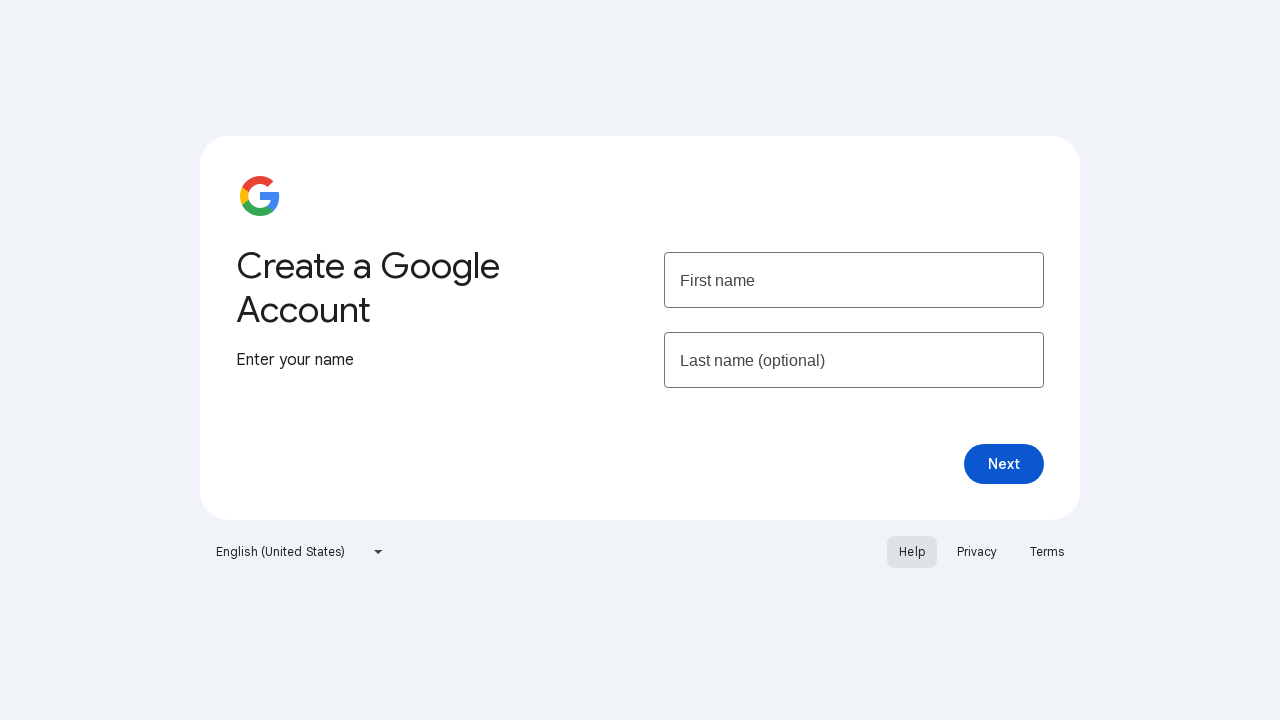

Help page loaded completely
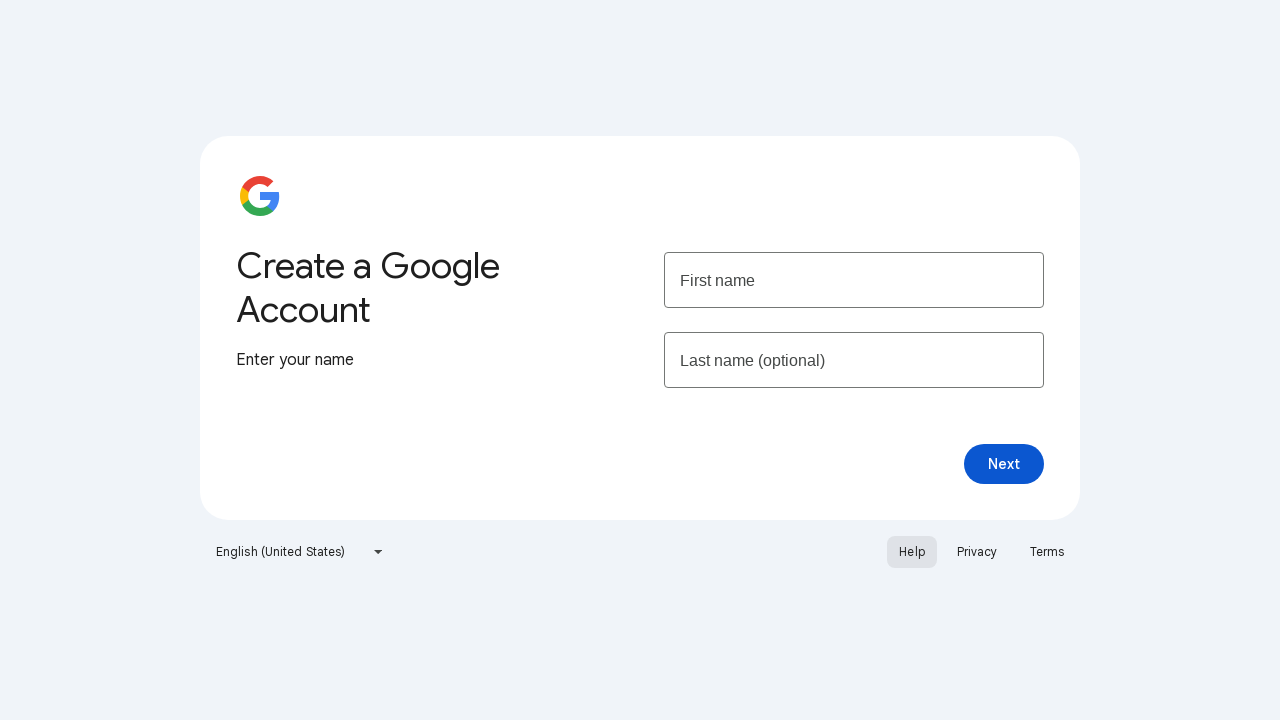

Clicked Privacy link which opened in a new tab at (977, 552) on text=Privacy
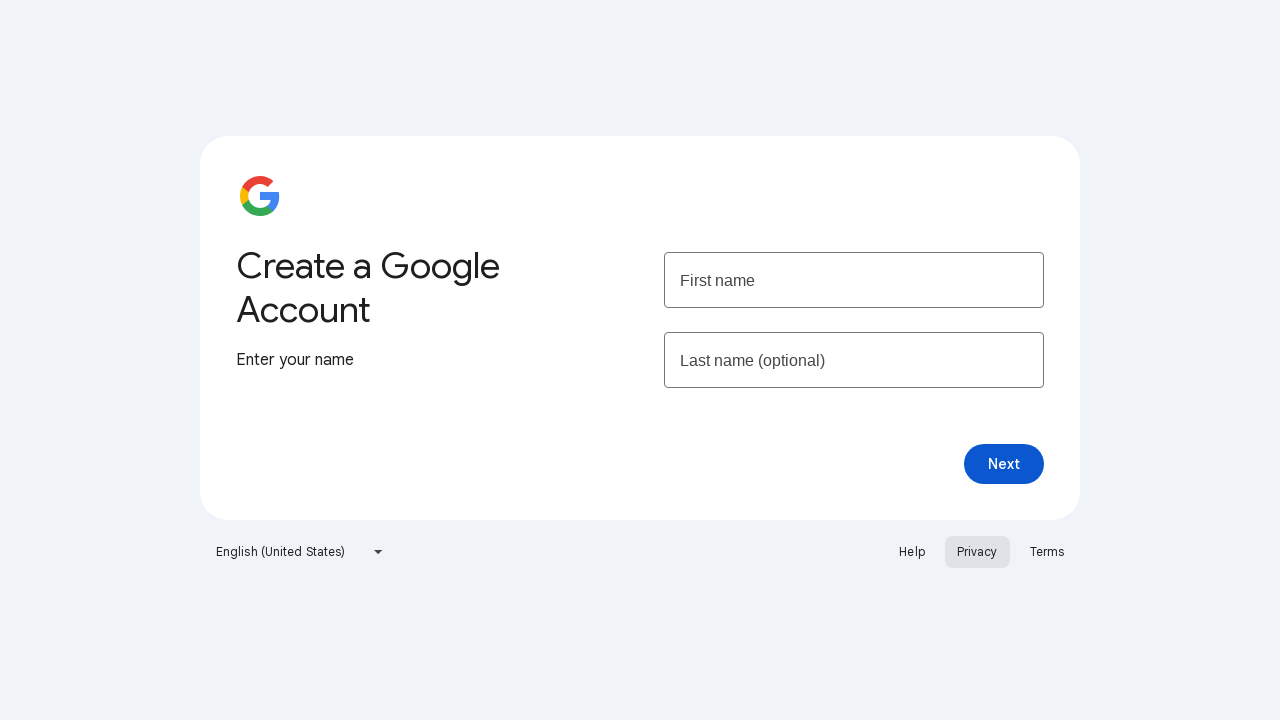

Privacy page loaded completely
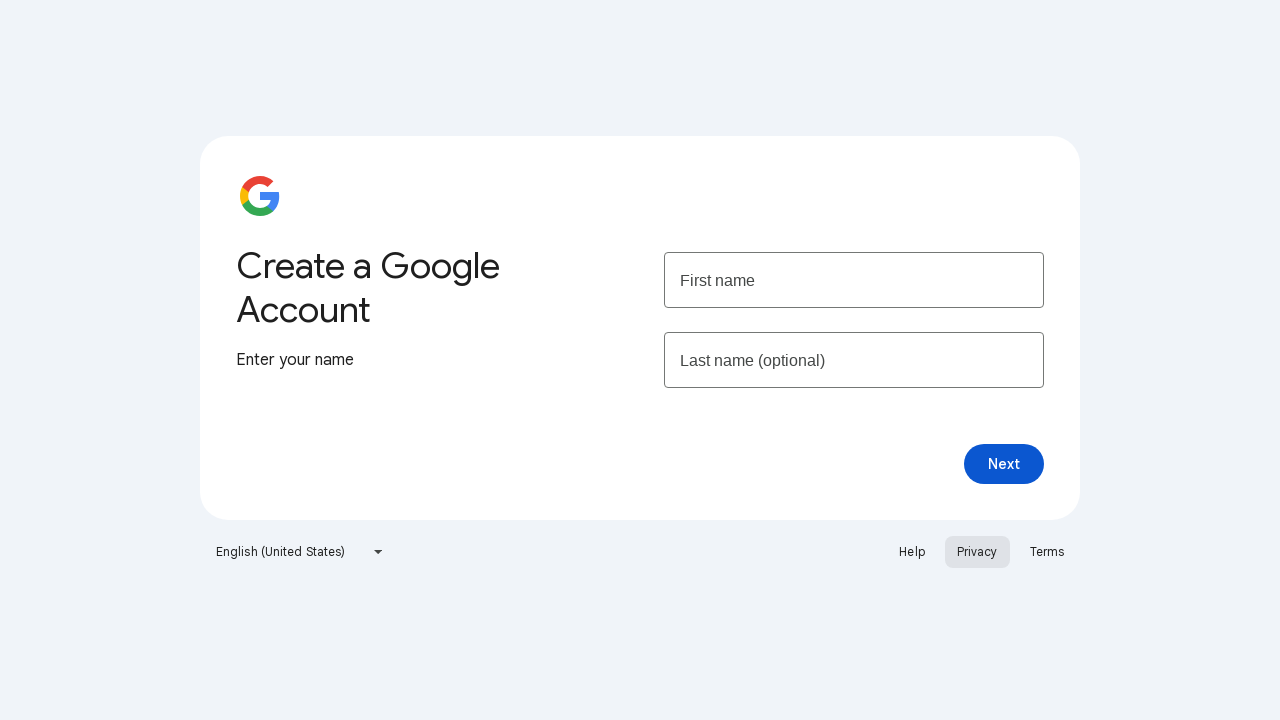

Clicked Terms link which opened in a new tab at (1047, 552) on text=Terms
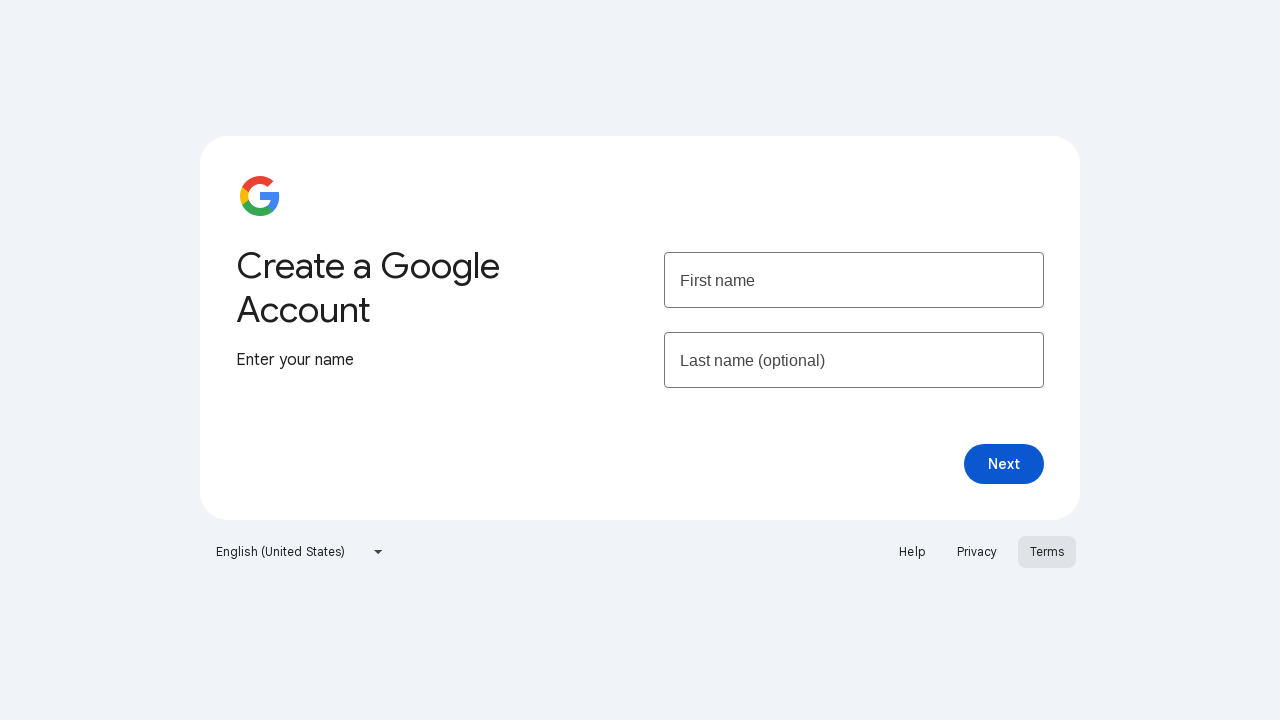

Terms page loaded completely
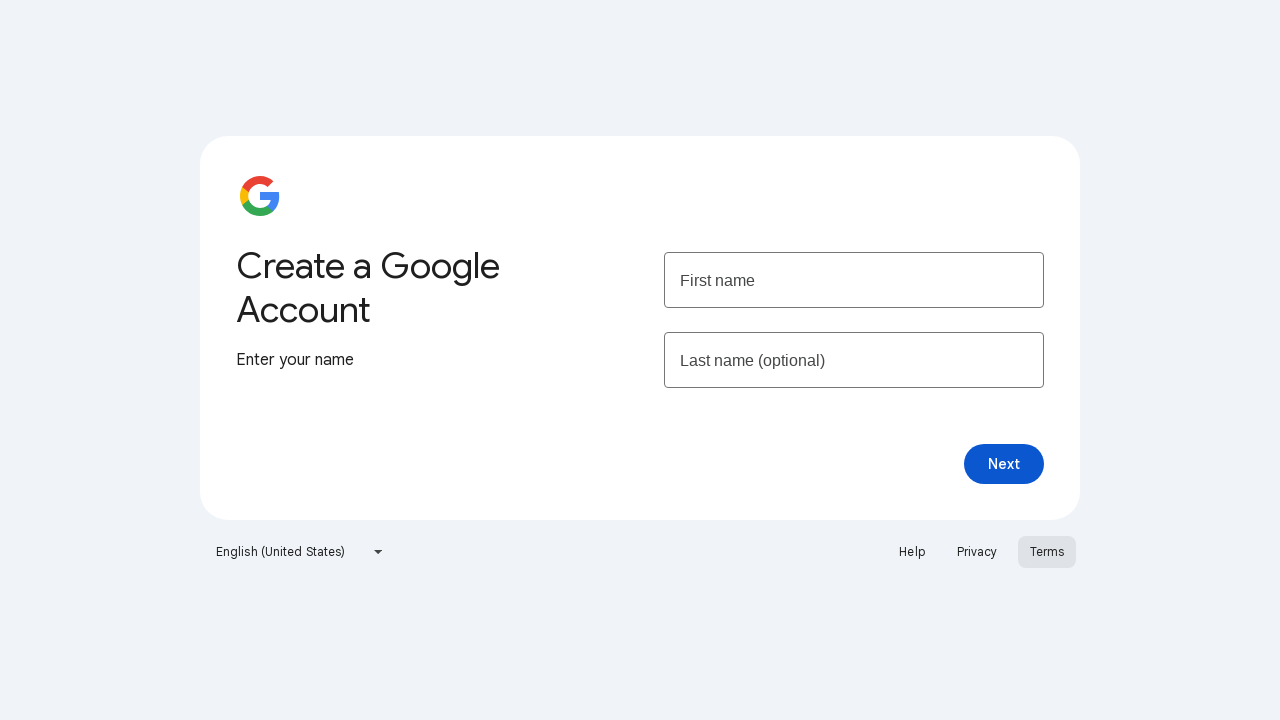

Switched to Help page window
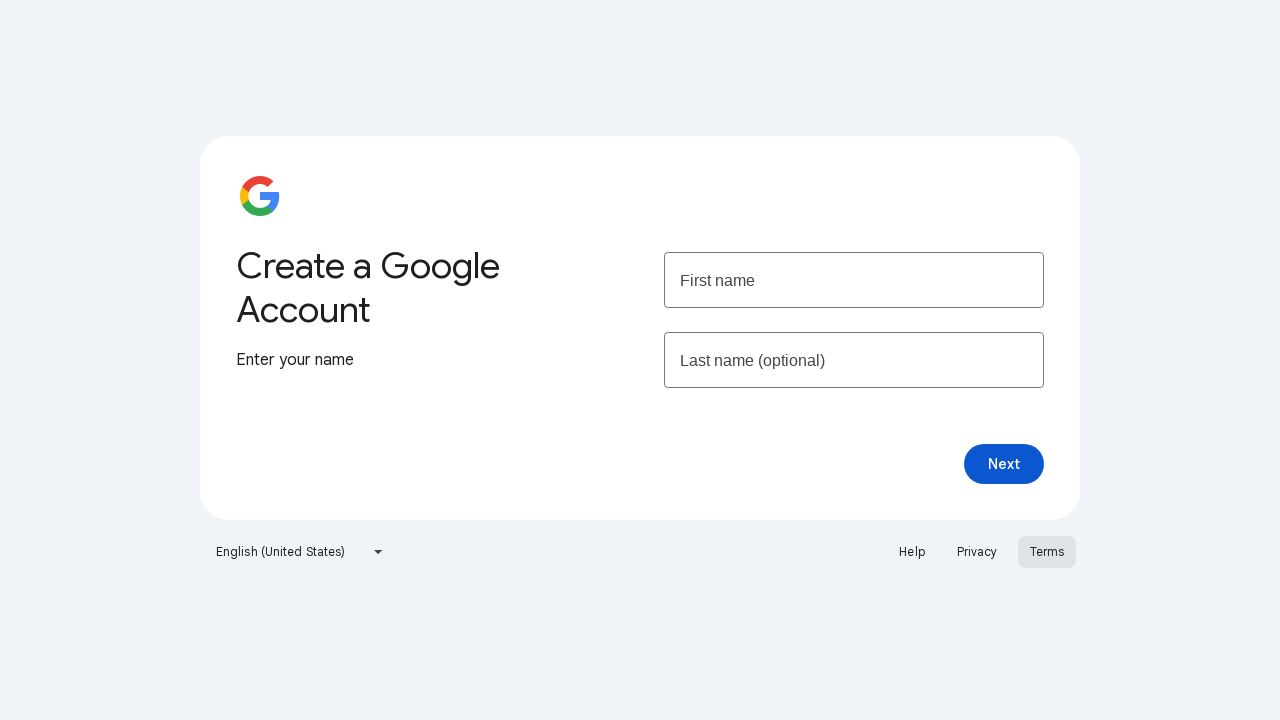

Closed Help page
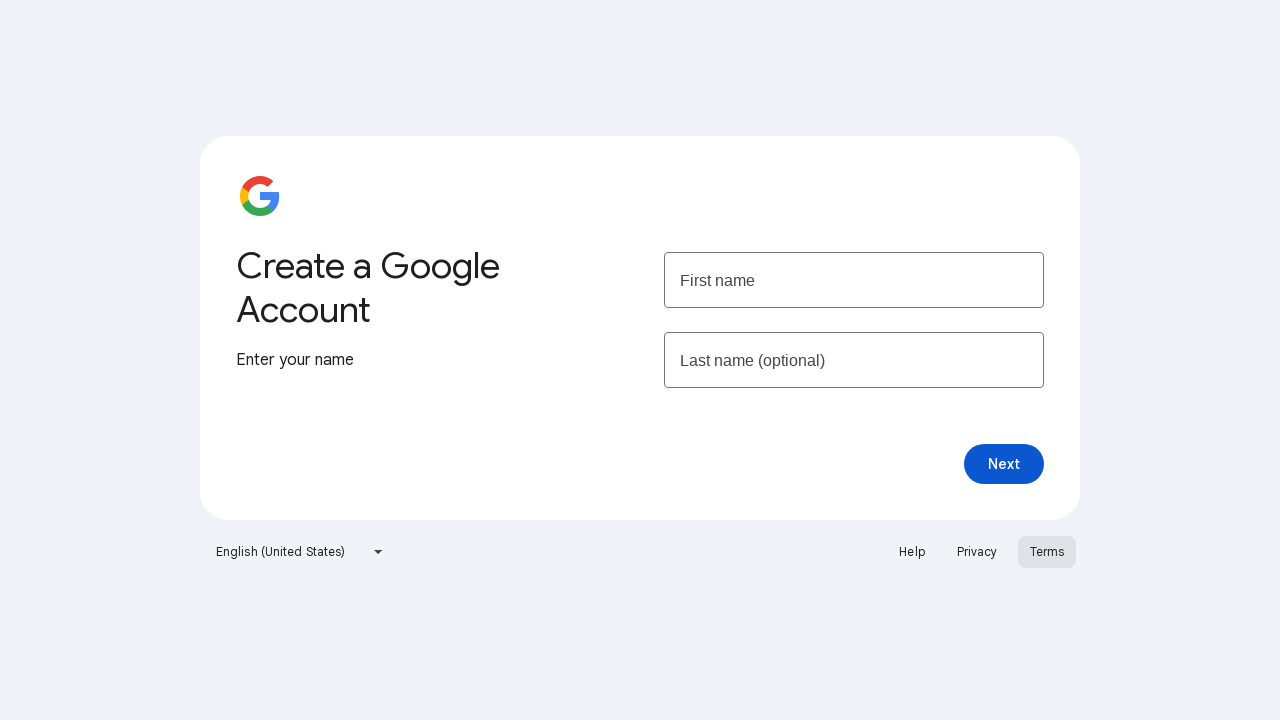

Switched back to parent signup page
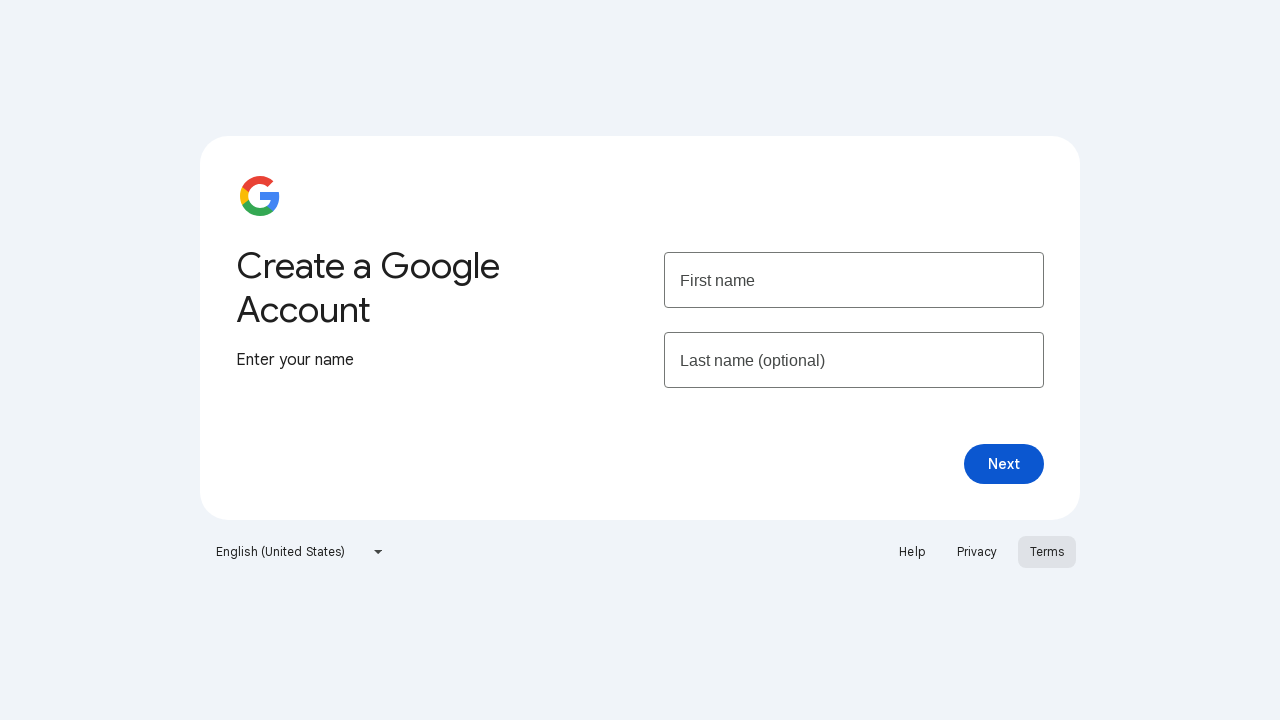

Switched to Privacy page window
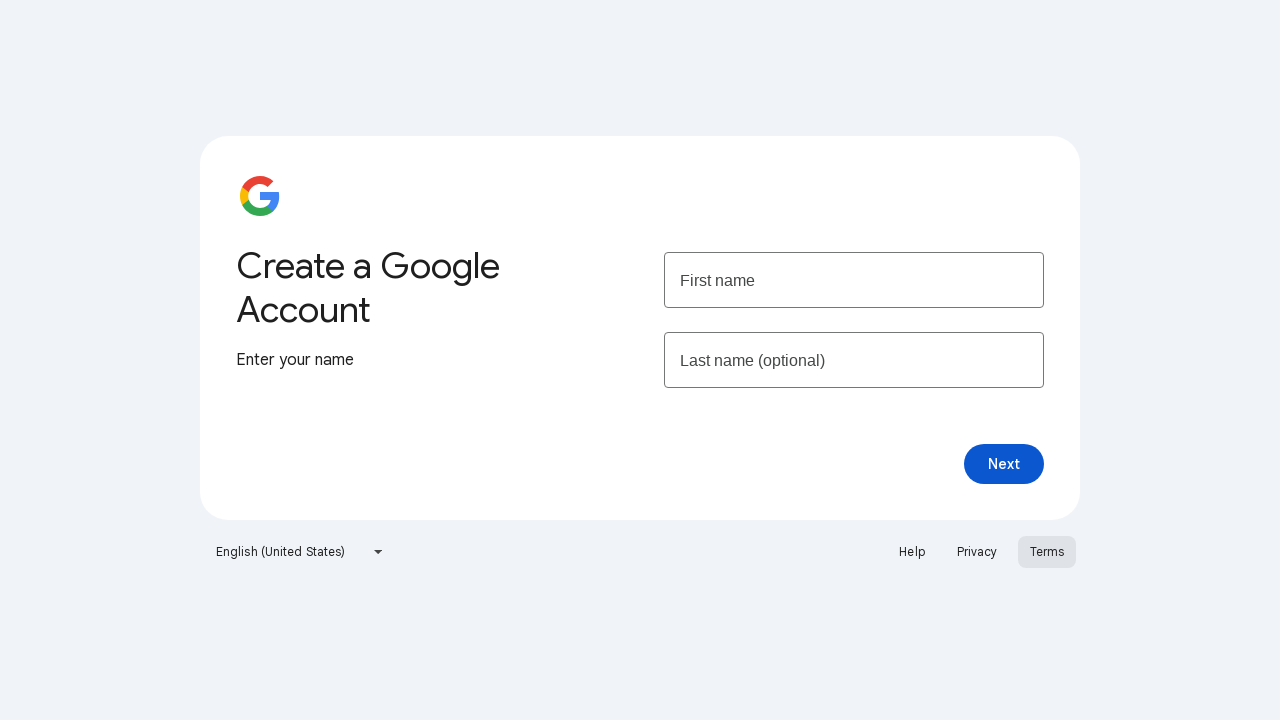

Closed Privacy page
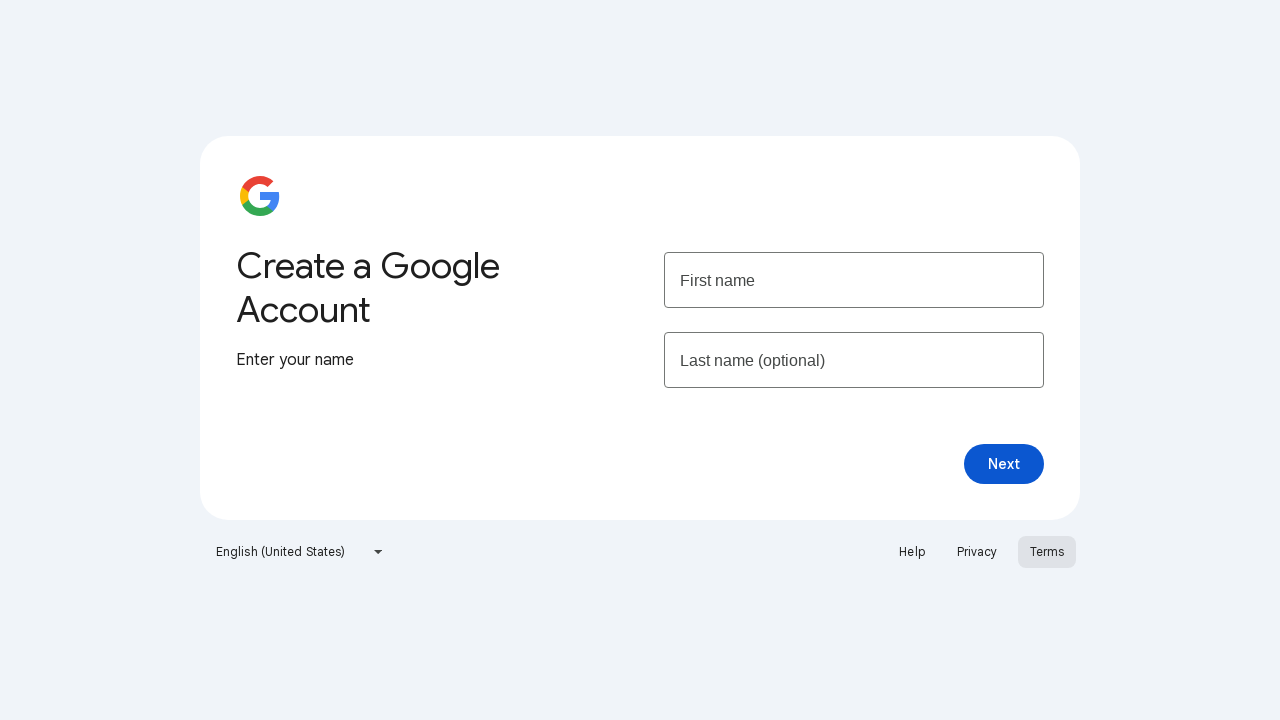

Switched back to parent signup page
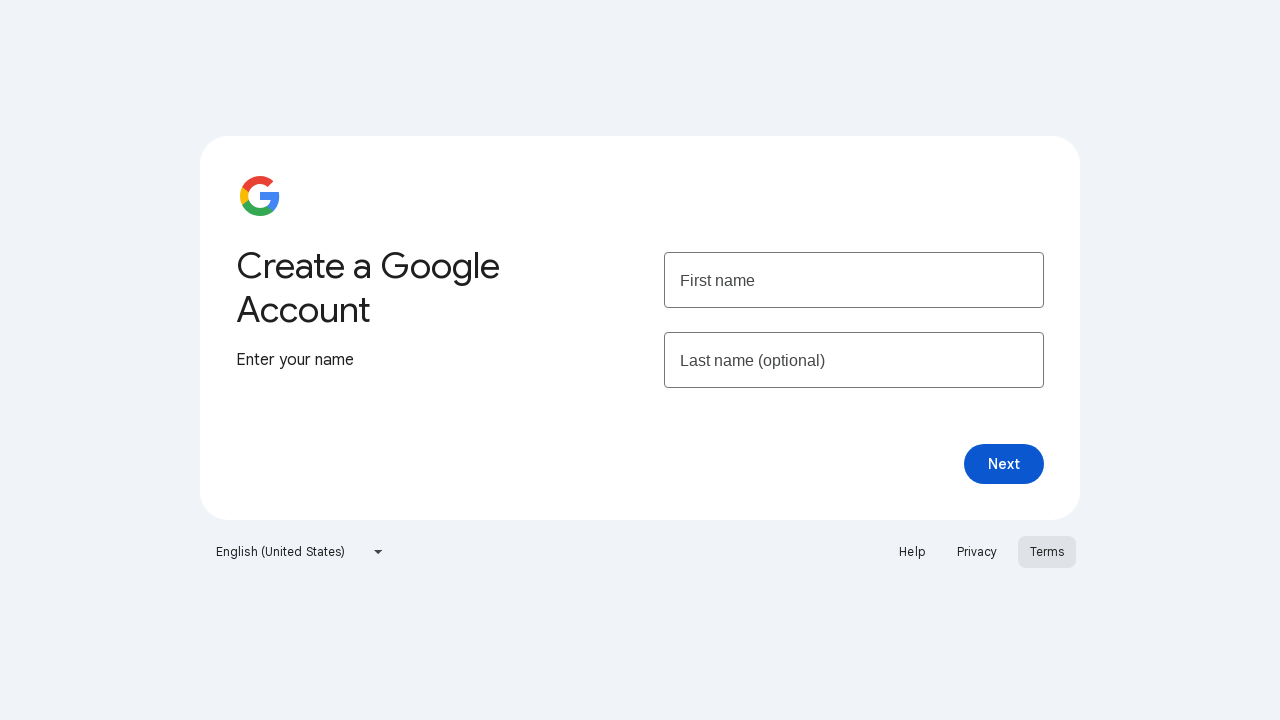

Switched to Terms page window
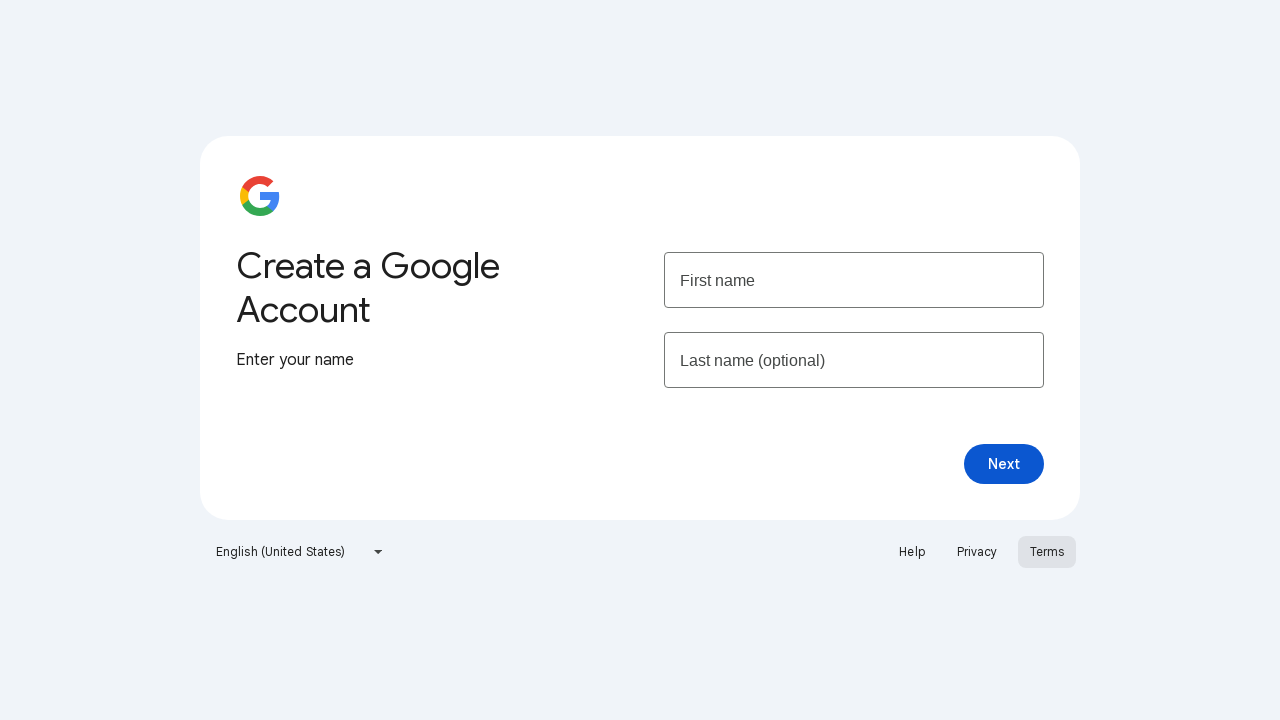

Closed Terms page
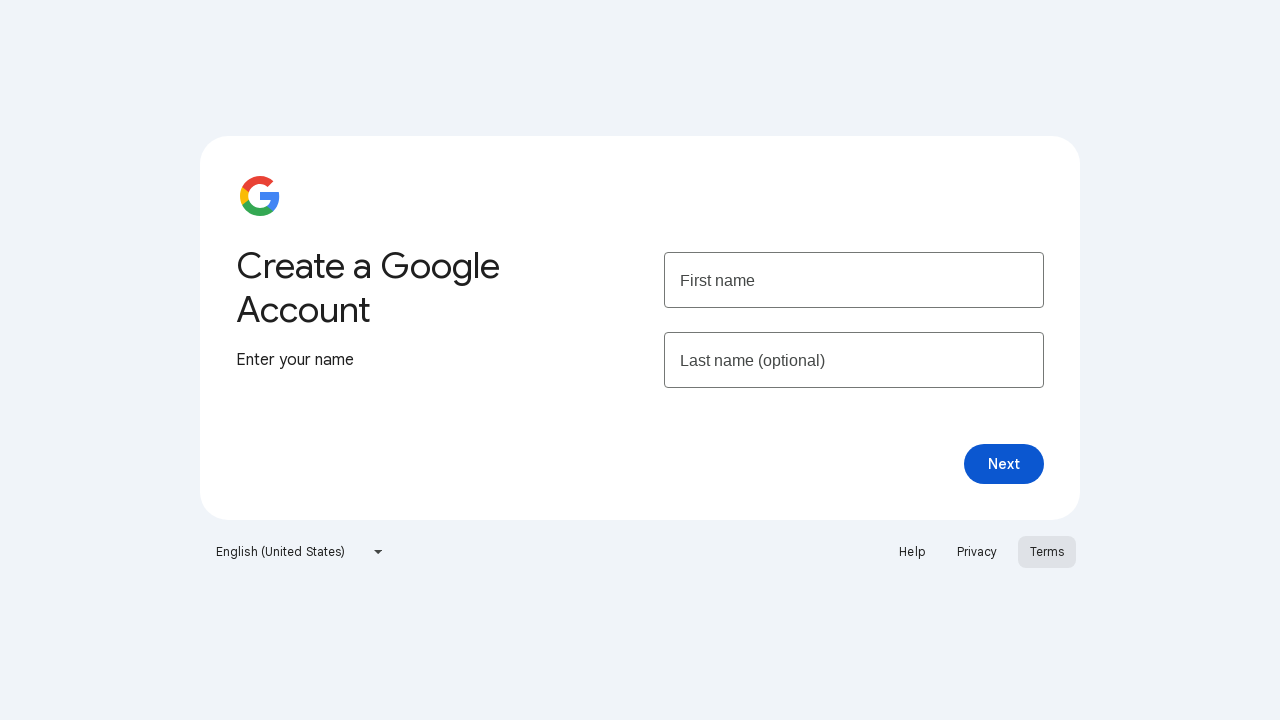

Switched back to parent signup page after closing all auxiliary windows
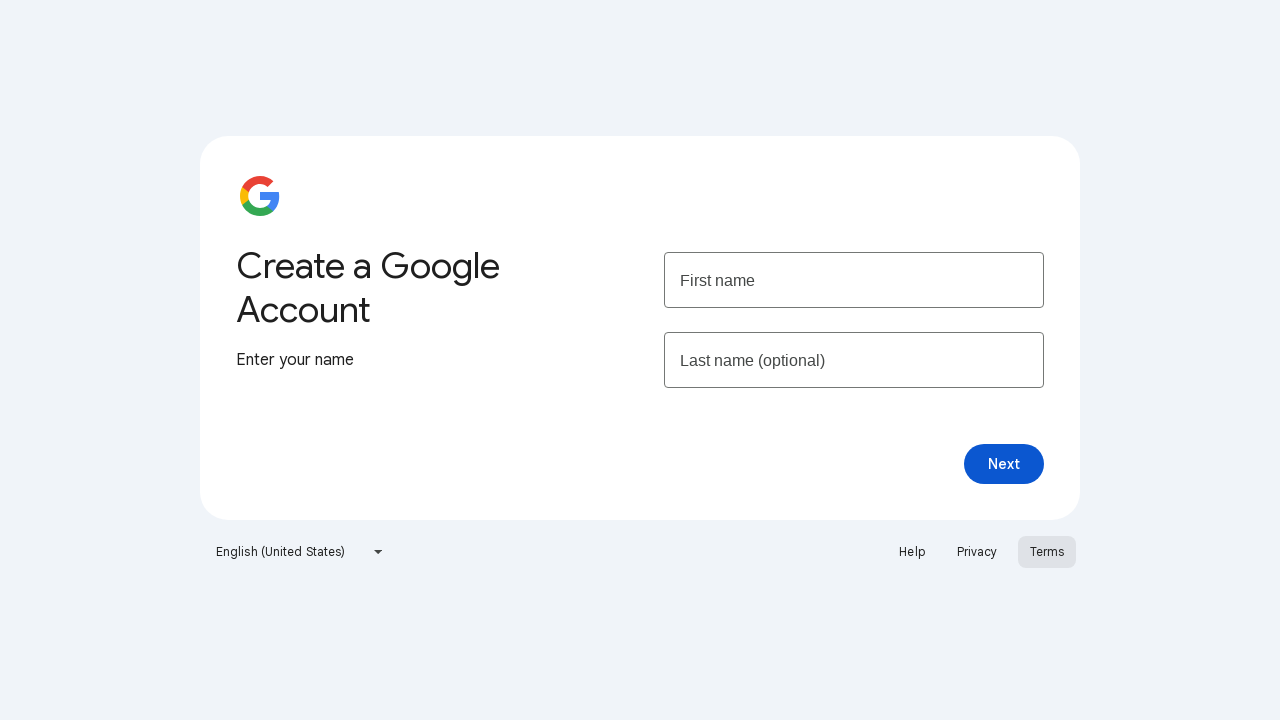

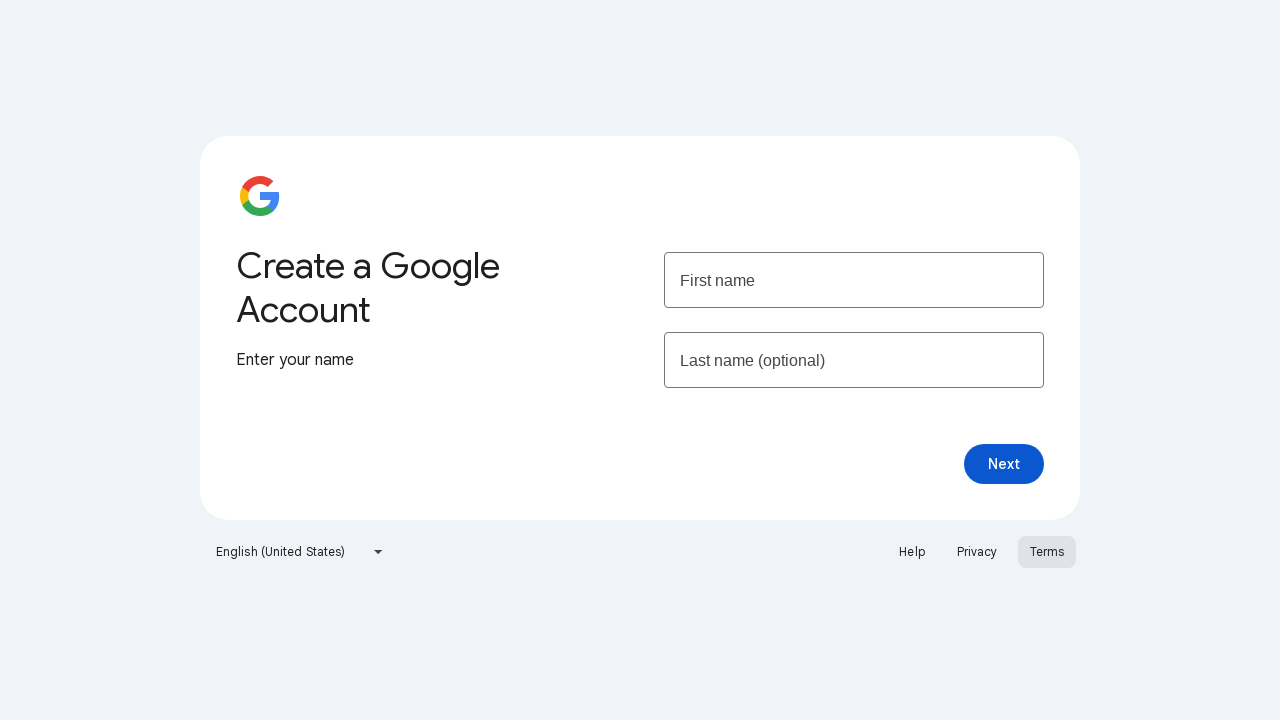